Tests an e-commerce site by adding products to cart, applying a promo code, and verifying the discount is applied correctly

Starting URL: https://rahulshettyacademy.com/seleniumPractise/#/

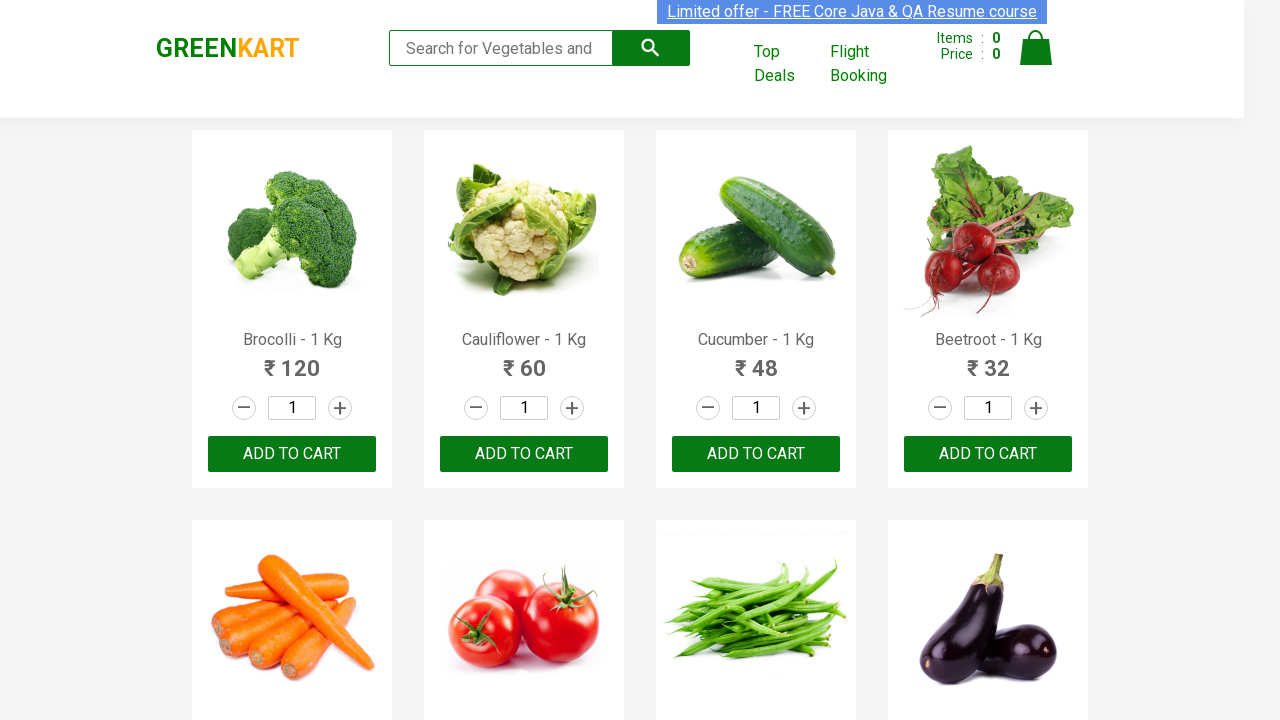

Located brand element 'GREENKART'
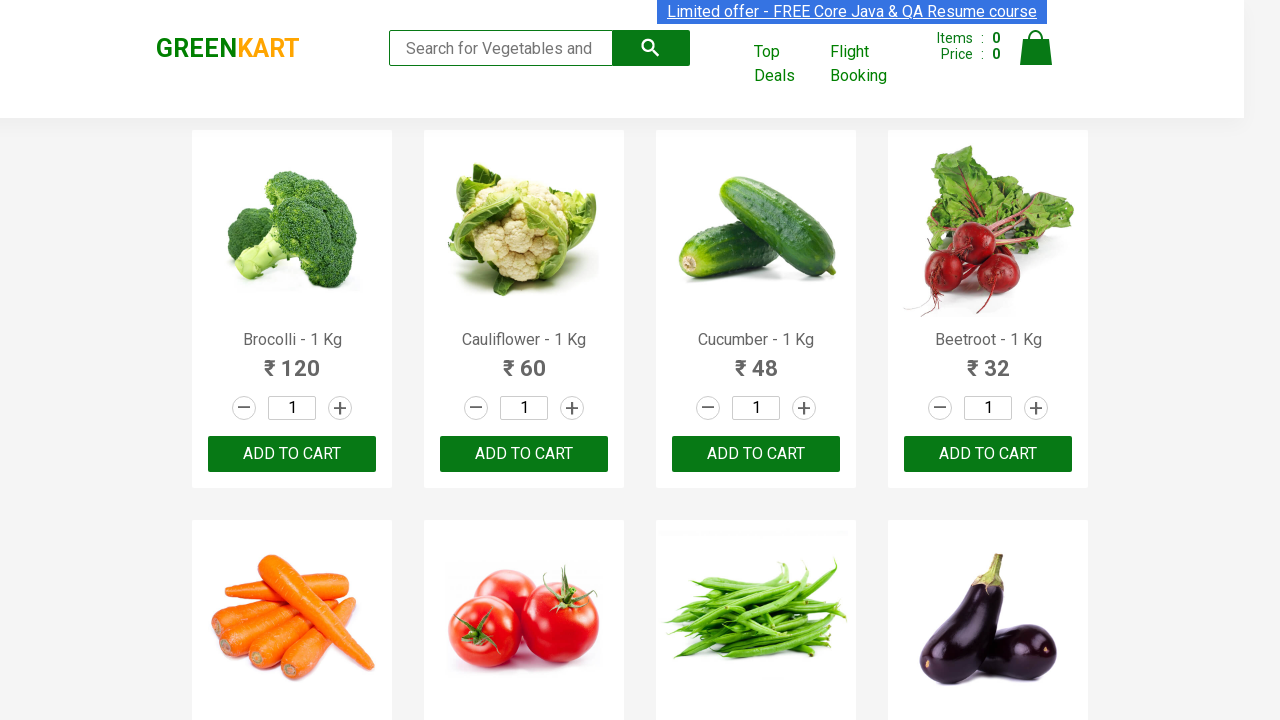

Verified brand name is 'GREENKART'
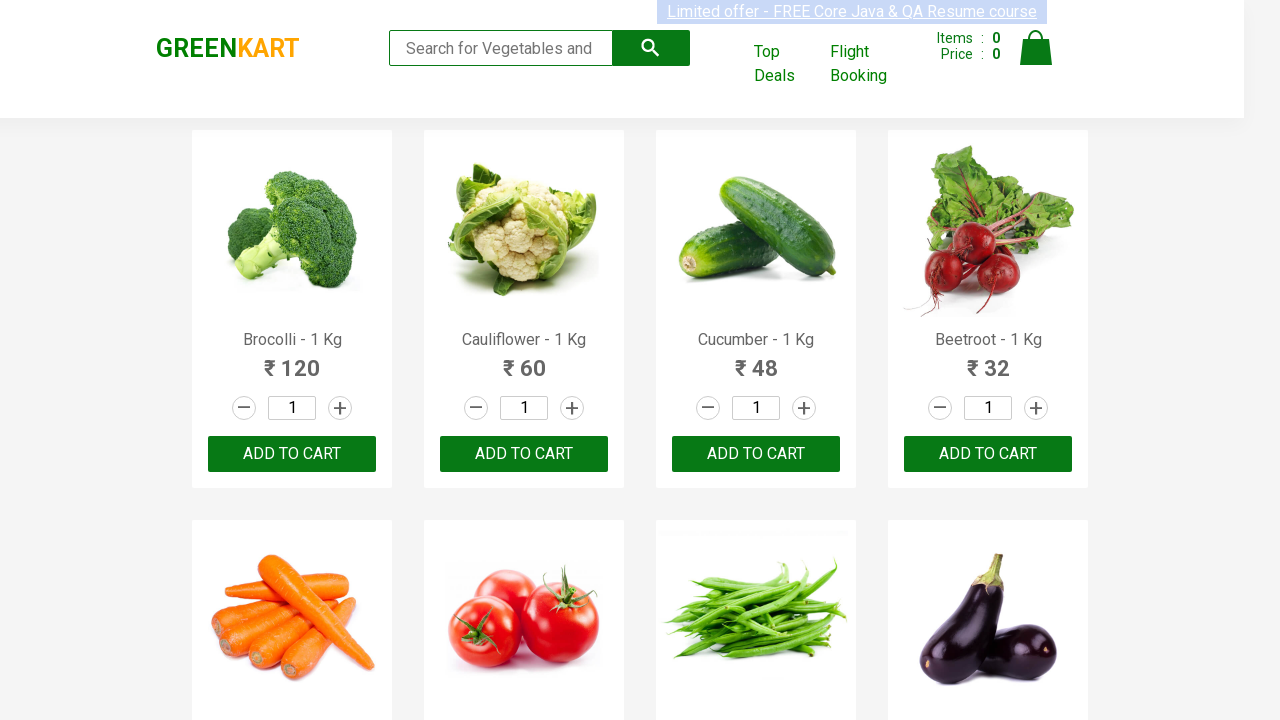

Retrieved all product action buttons
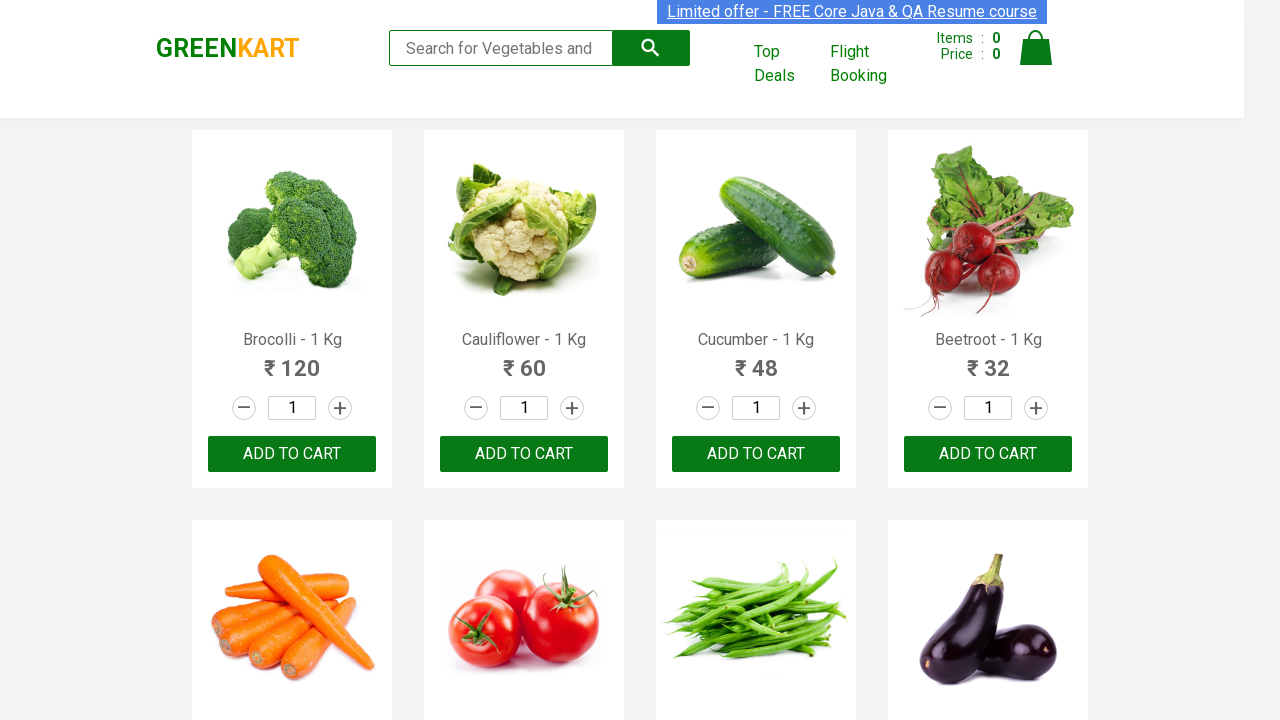

Clicked product button 1 to add to cart at (292, 454) on xpath=//div[@class='product-action']/button >> nth=0
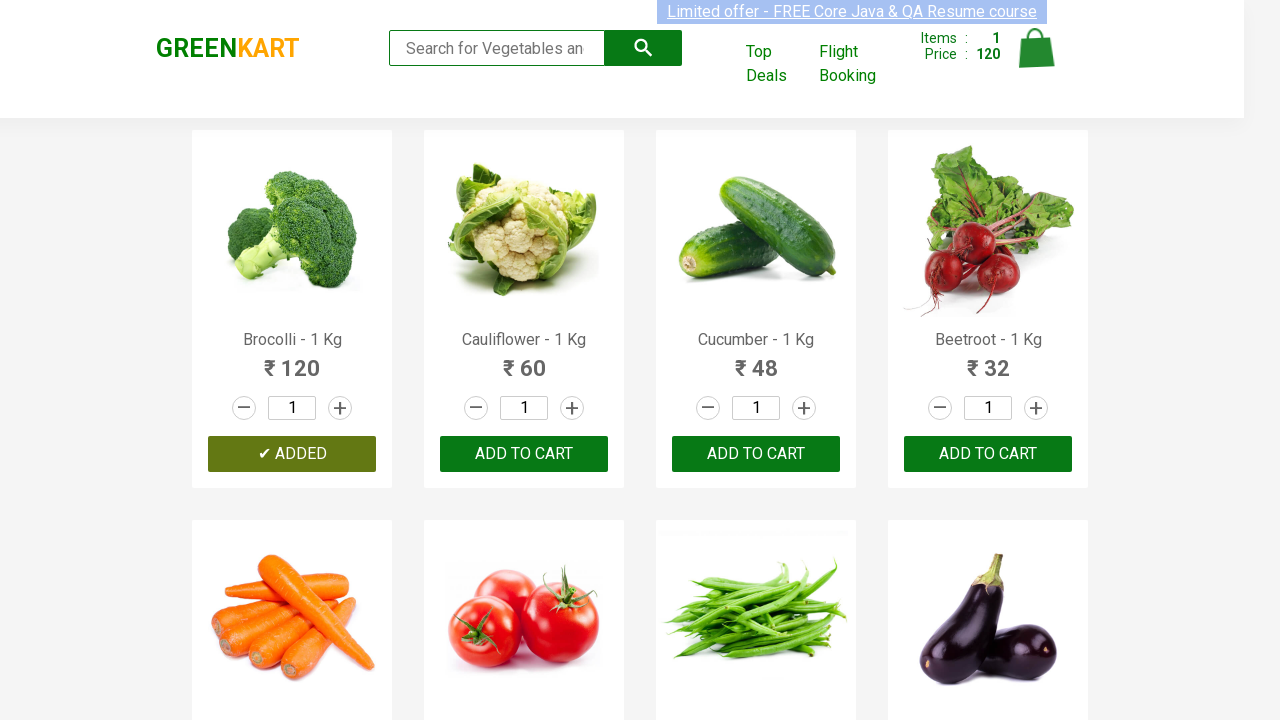

Clicked product button 2 to add to cart at (524, 454) on xpath=//div[@class='product-action']/button >> nth=1
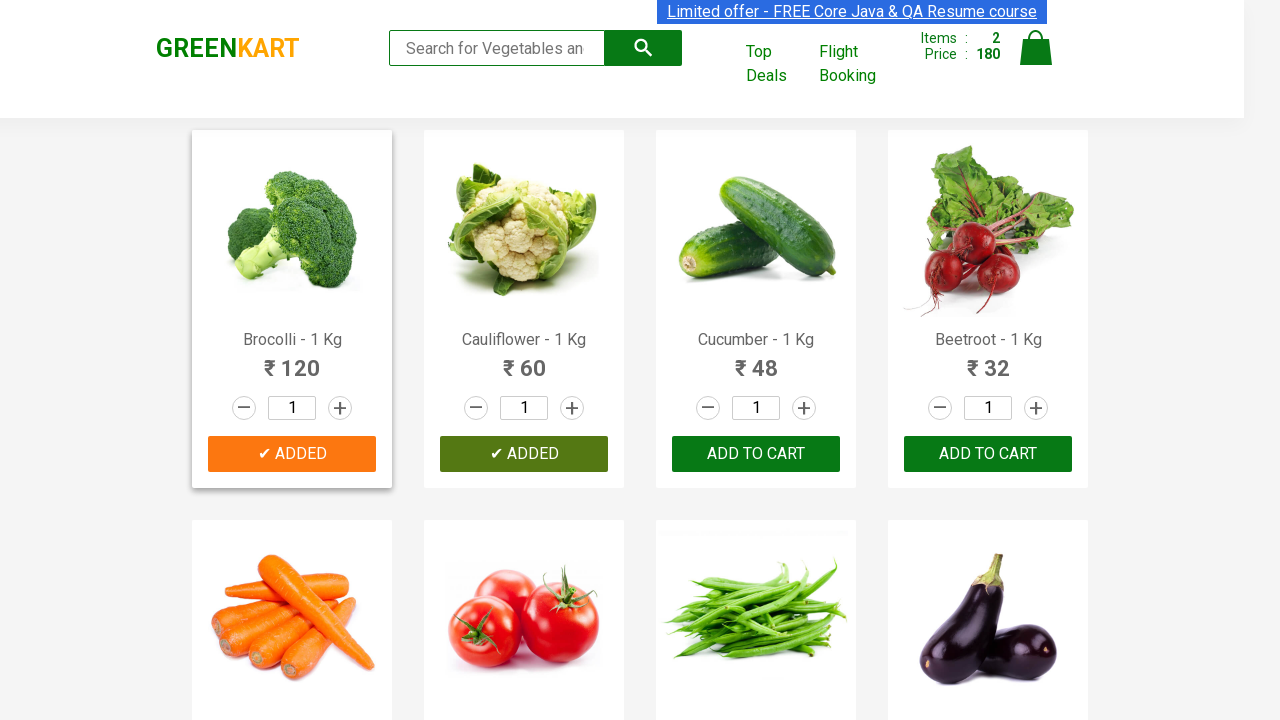

Clicked product button 3 to add to cart at (756, 454) on xpath=//div[@class='product-action']/button >> nth=2
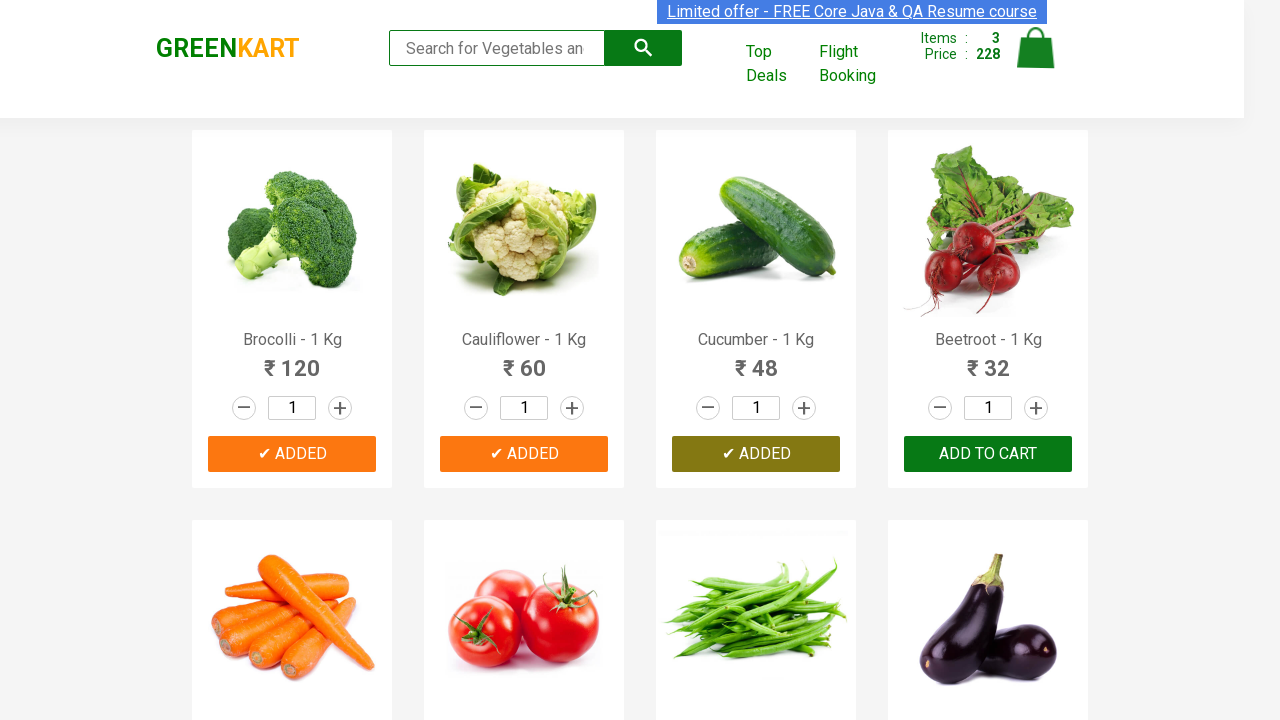

Clicked cart icon to view cart at (1036, 48) on xpath=//img[@alt='Cart']
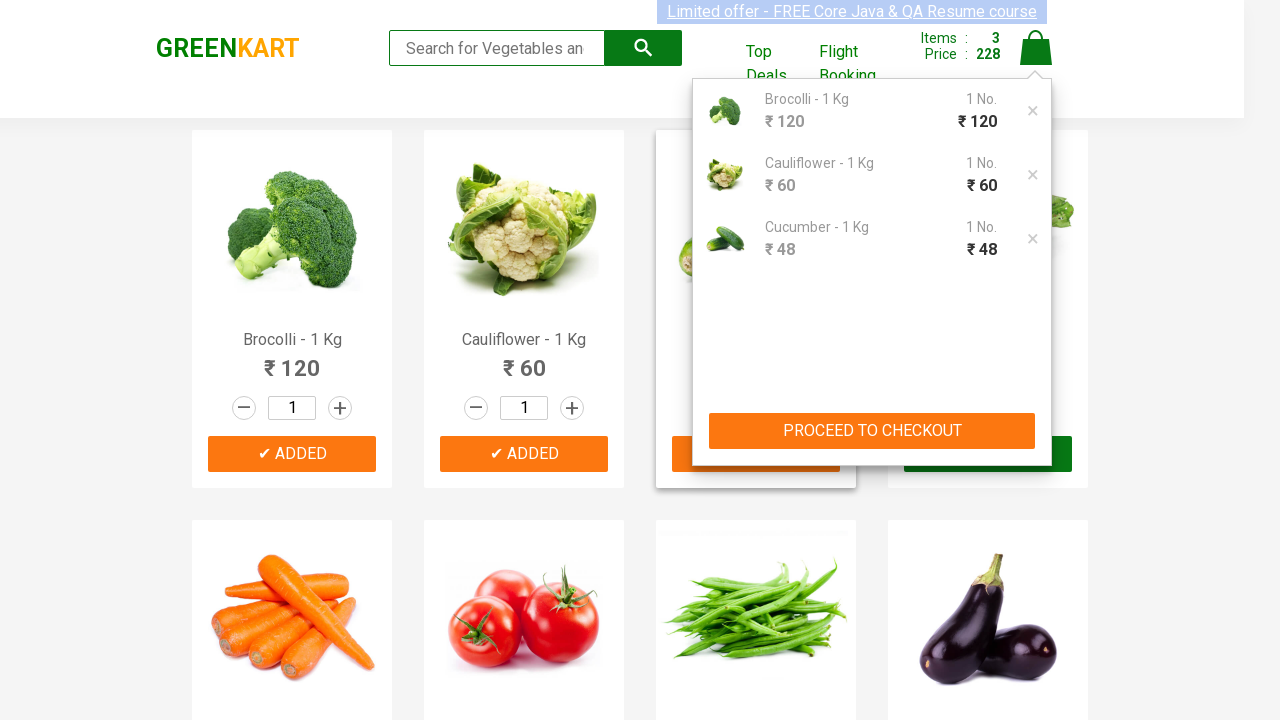

Clicked proceed to checkout button at (872, 431) on xpath=//div[@class='action-block']/button
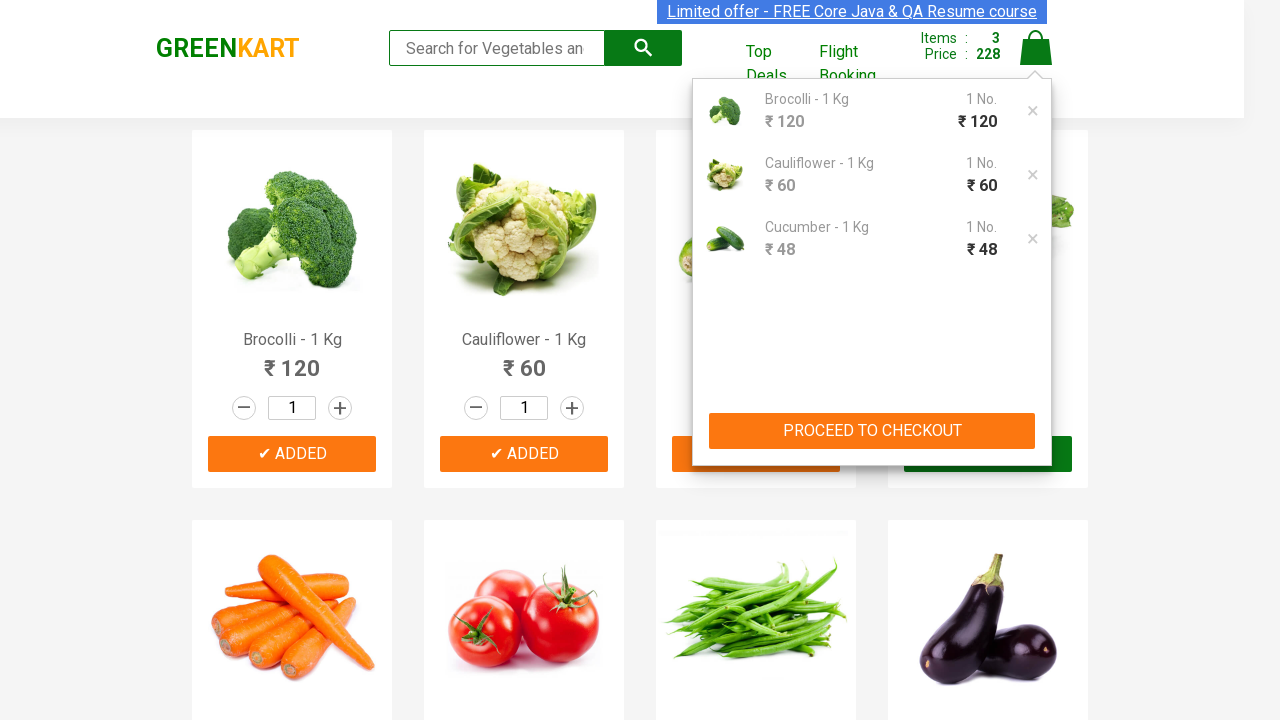

Promo code input field appeared
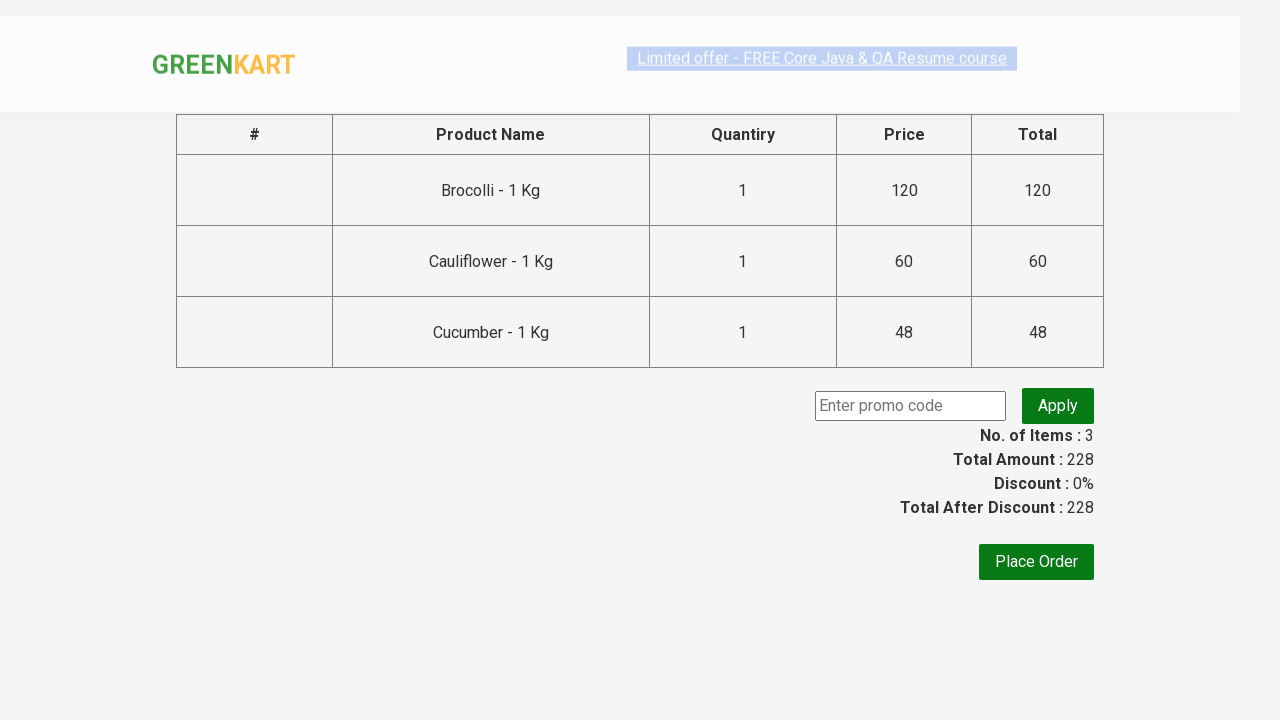

Retrieved original amount before discount: 228
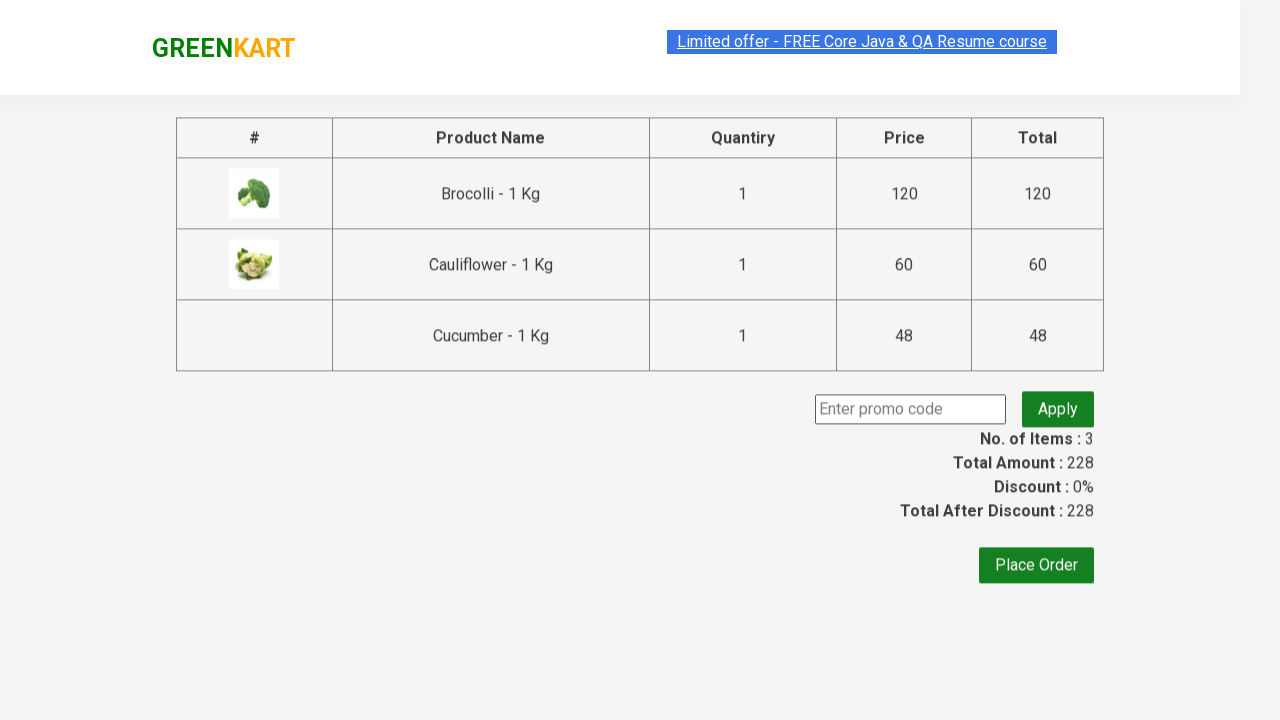

Entered promo code 'rahulshettyacademy' on //input[@placeholder='Enter promo code']
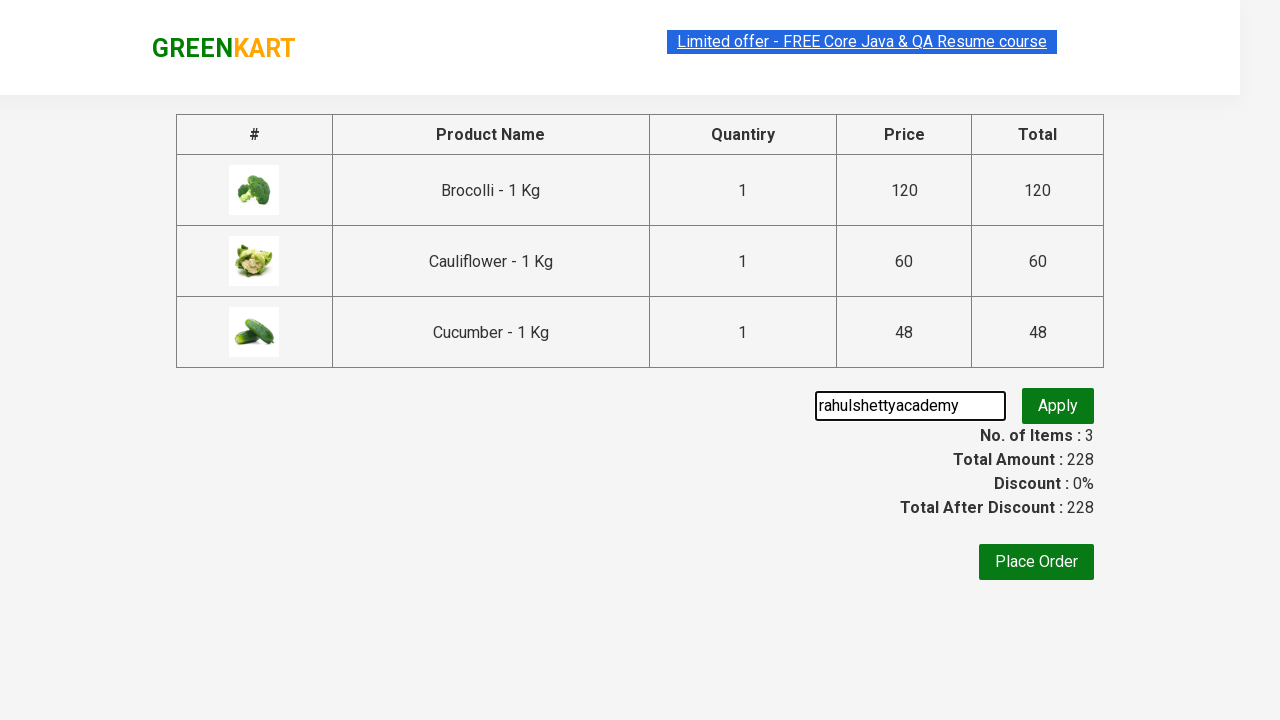

Clicked apply promo button at (1058, 406) on xpath=//button[@class='promoBtn']
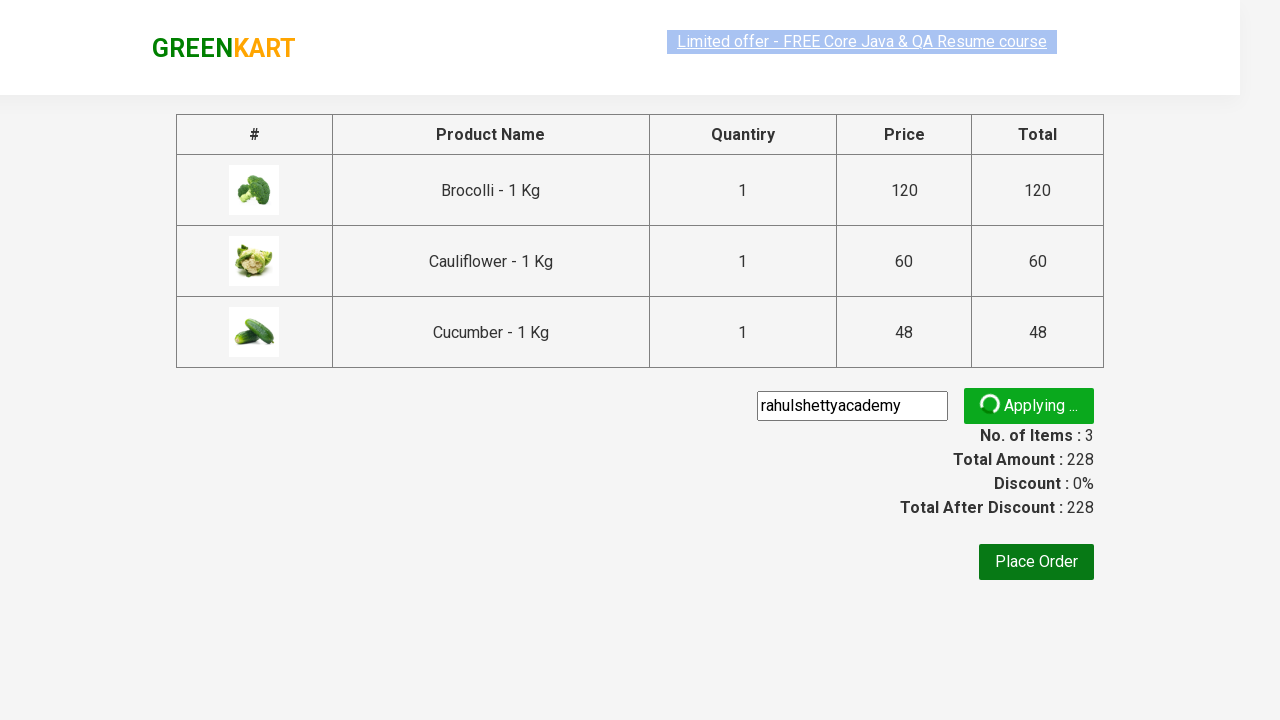

Promo code successfully applied
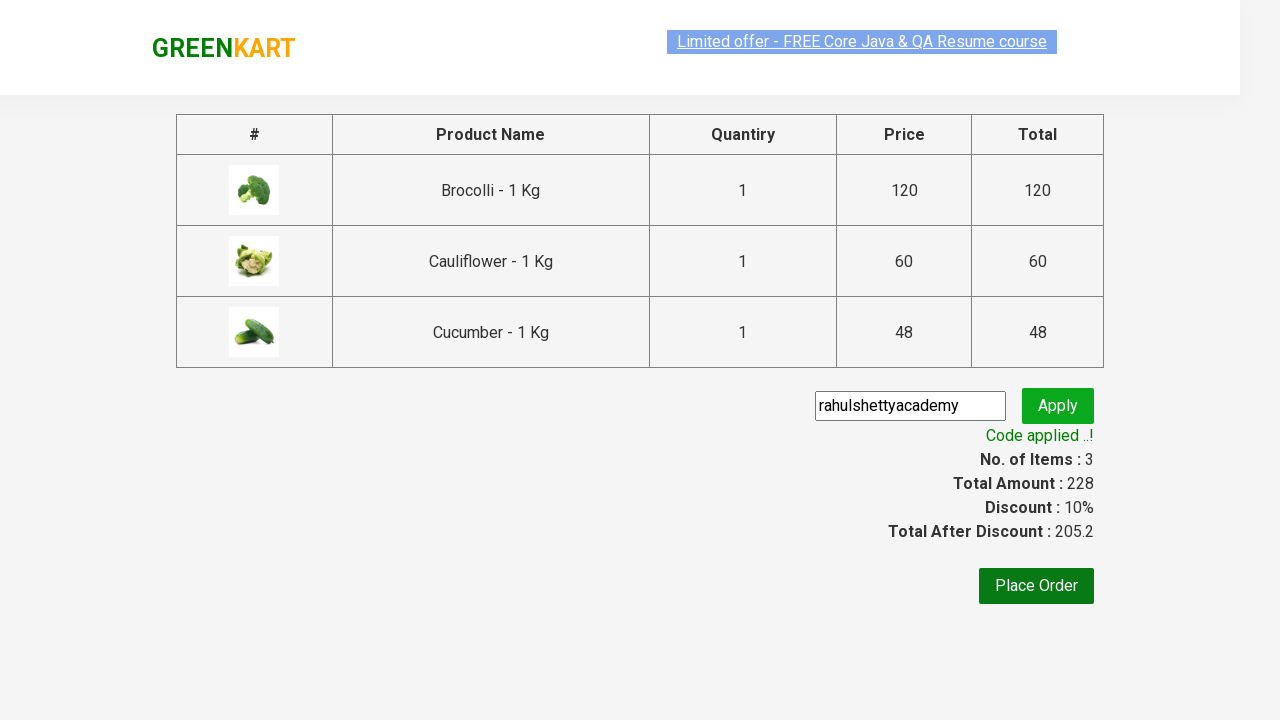

Retrieved discounted amount: 205.2
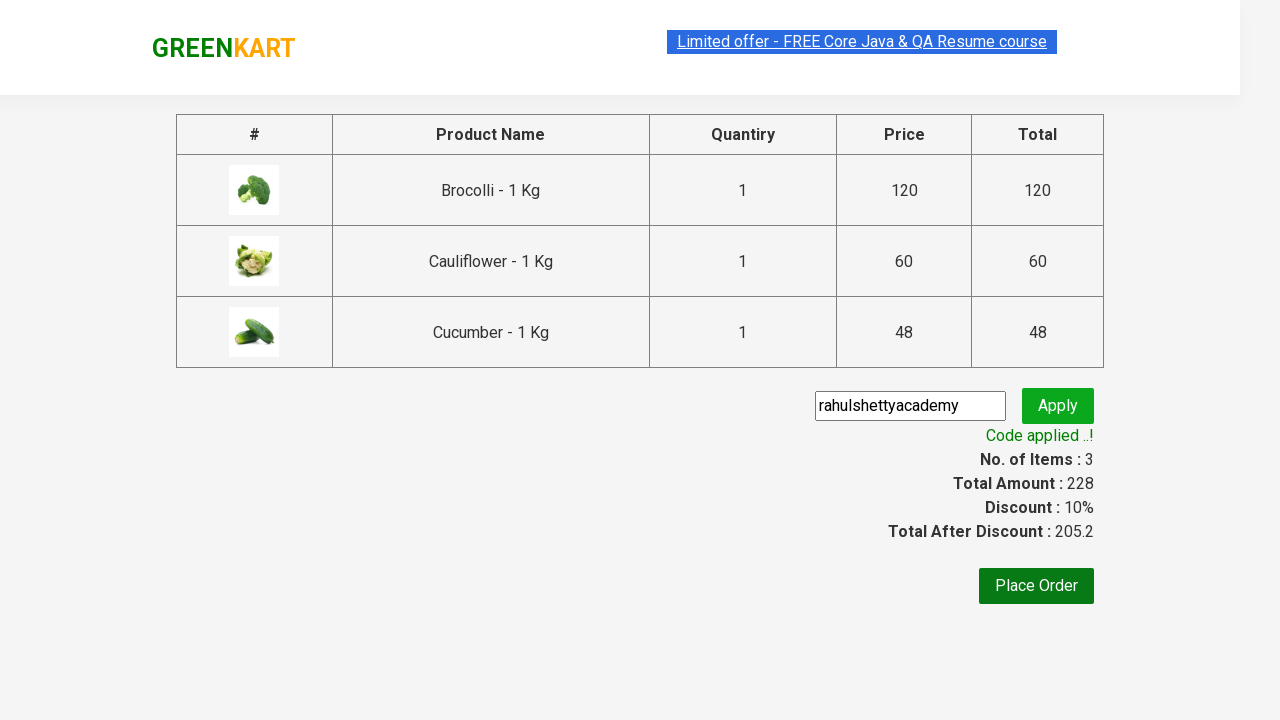

Verified discount was correctly applied - discounted amount is less than original amount
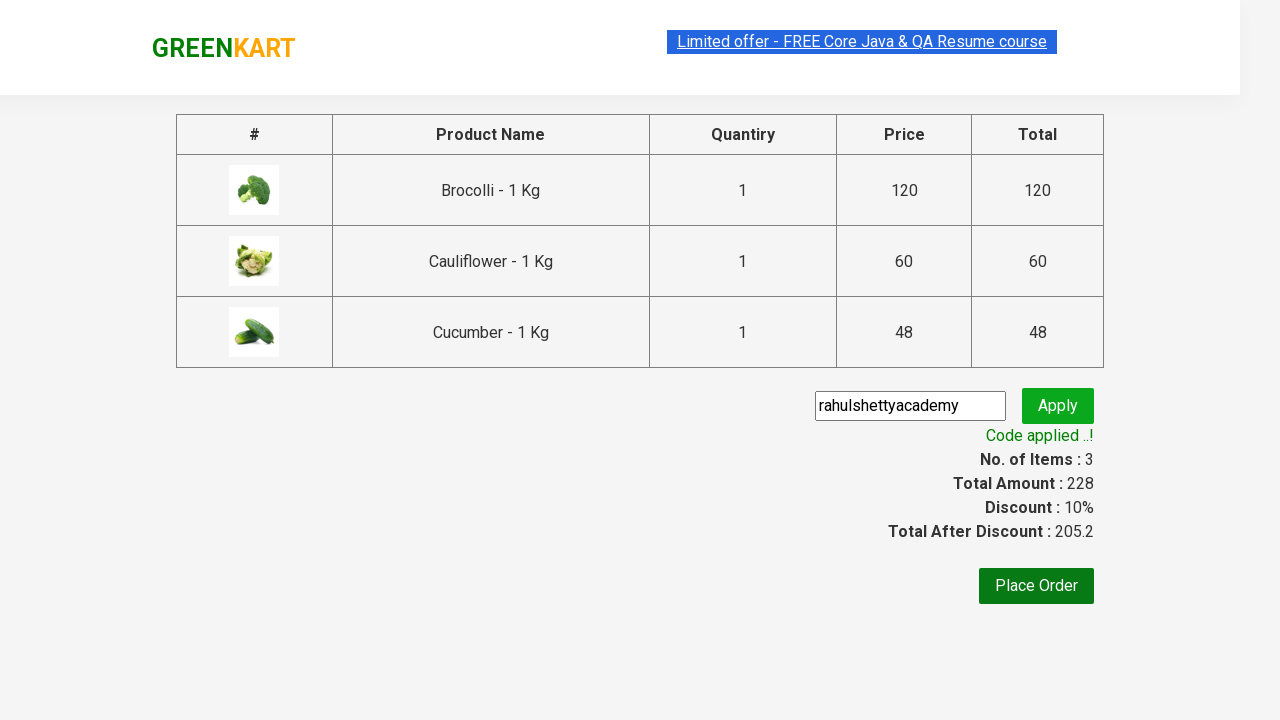

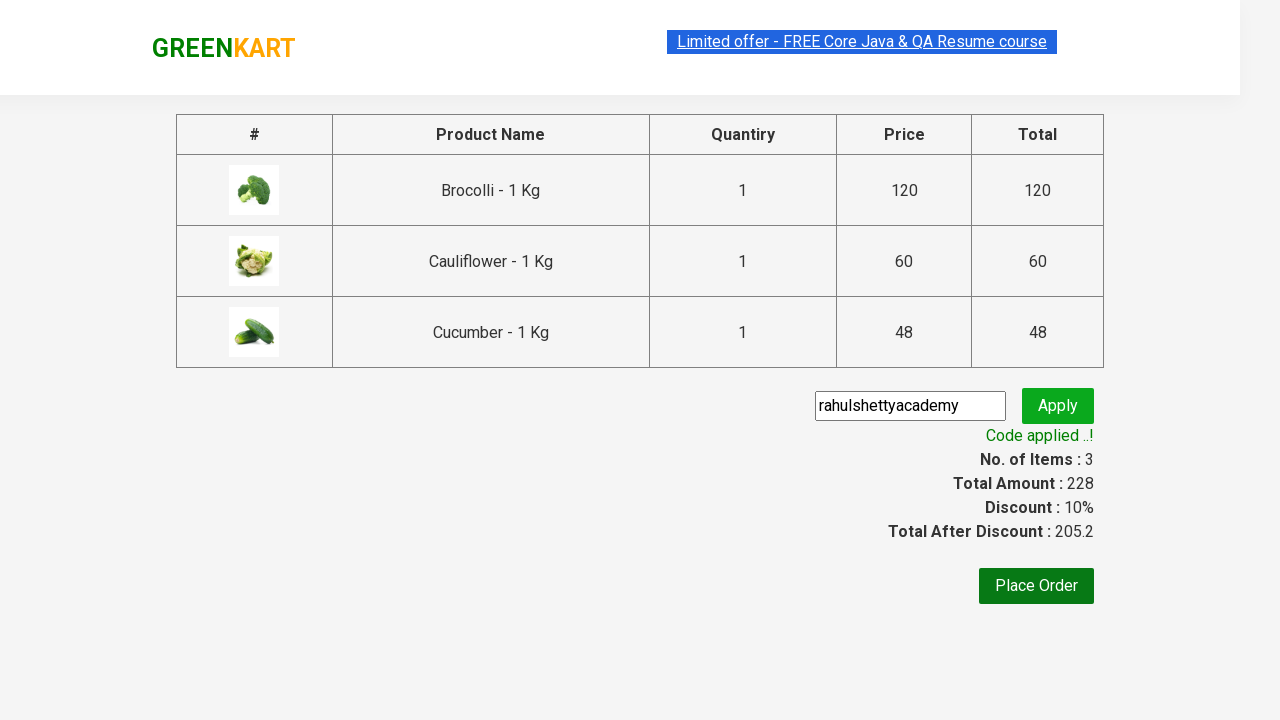